Tests window switching functionality by clicking a link that opens a new window, switching to it, then switching back to the original window

Starting URL: https://accounts.google.com/SignUp?service=mail&continue=http%3A%2F%2Fmail.google.com%2Fmail%2Fe-11-14347447bd4f91e0ed1e14e80c258f9d-954454d96ab5283ddbc87675468e886d577f6fcf

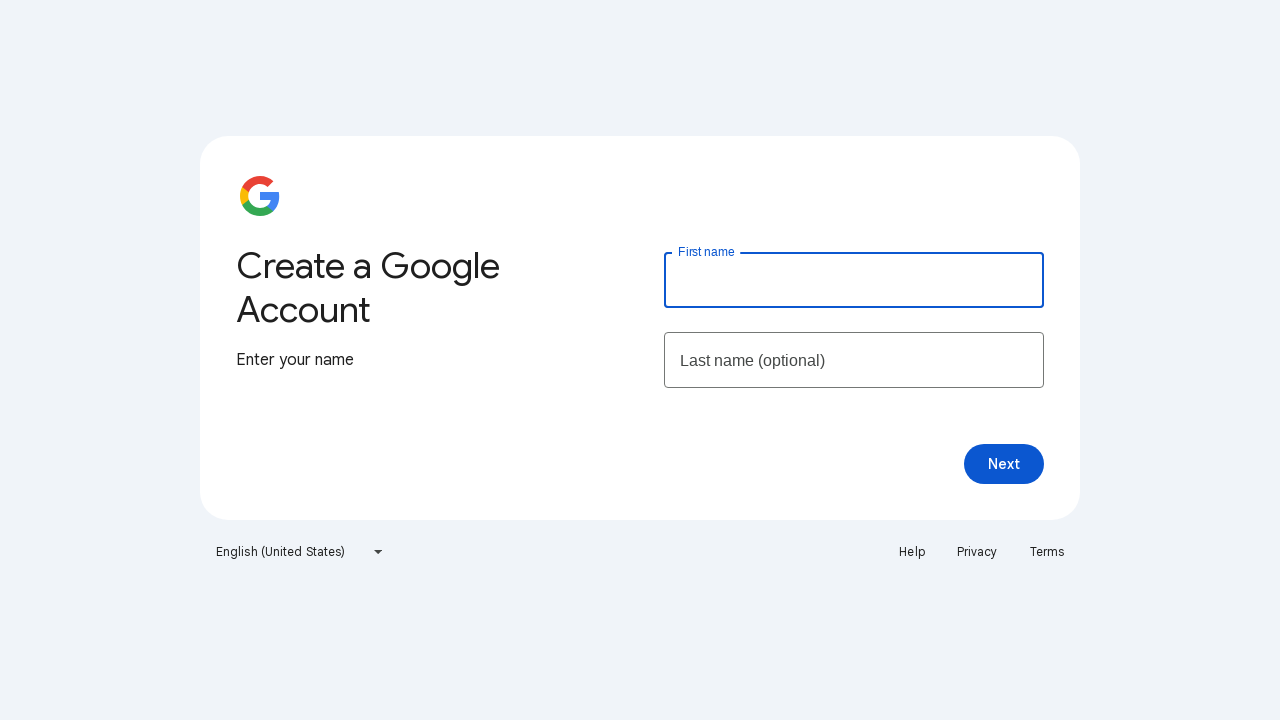

Clicked privacy policy link to open new window at (977, 552) on a[href*='privacy']
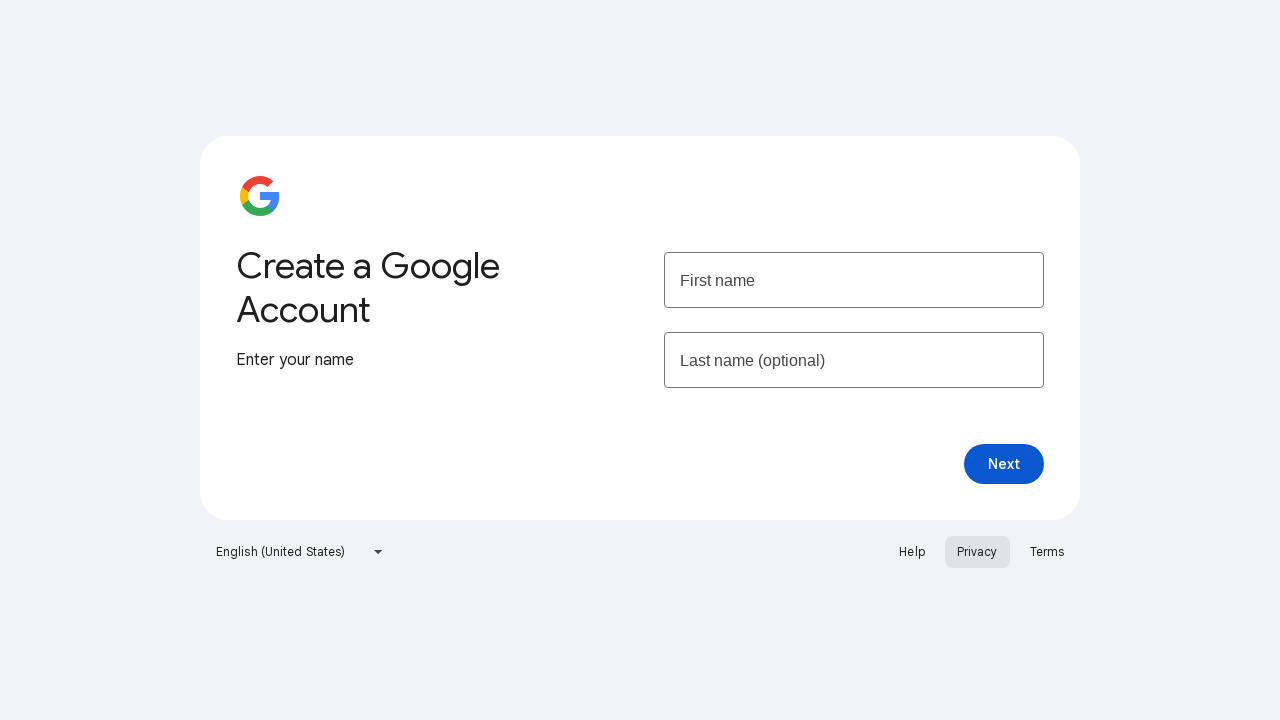

New page loaded and ready
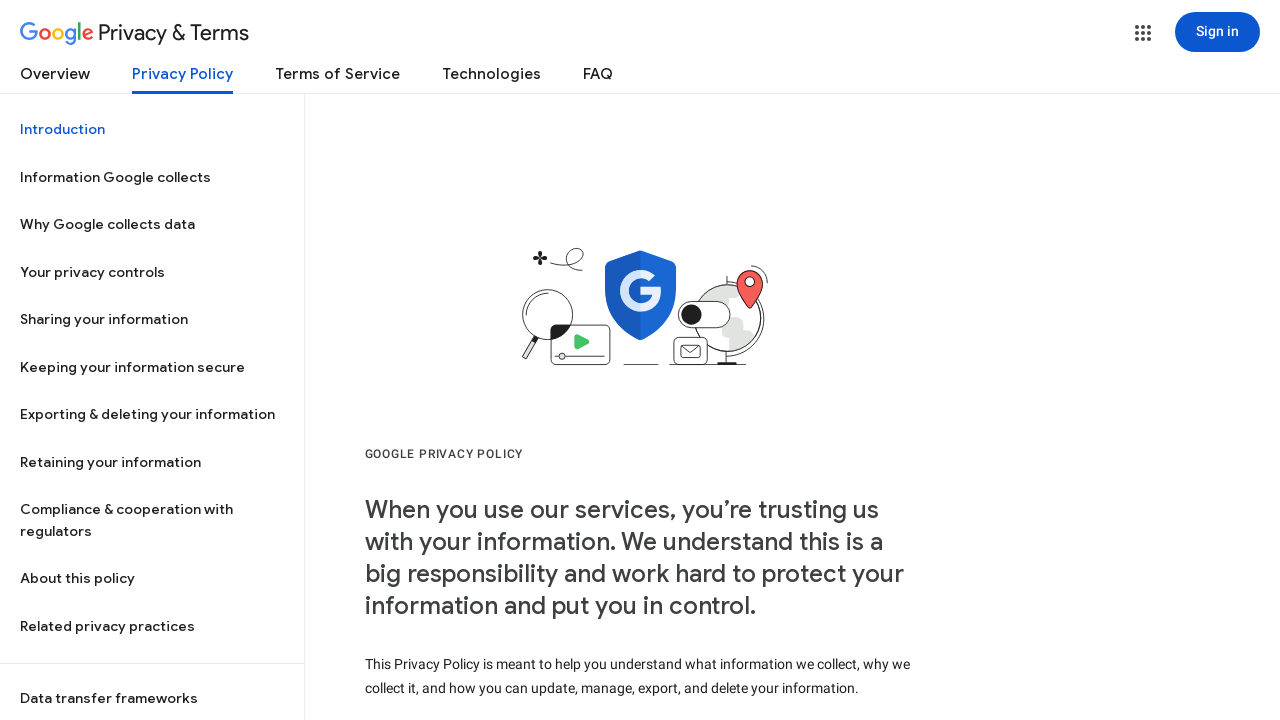

Retrieved new window title: Privacy Policy – Privacy & Terms – Google
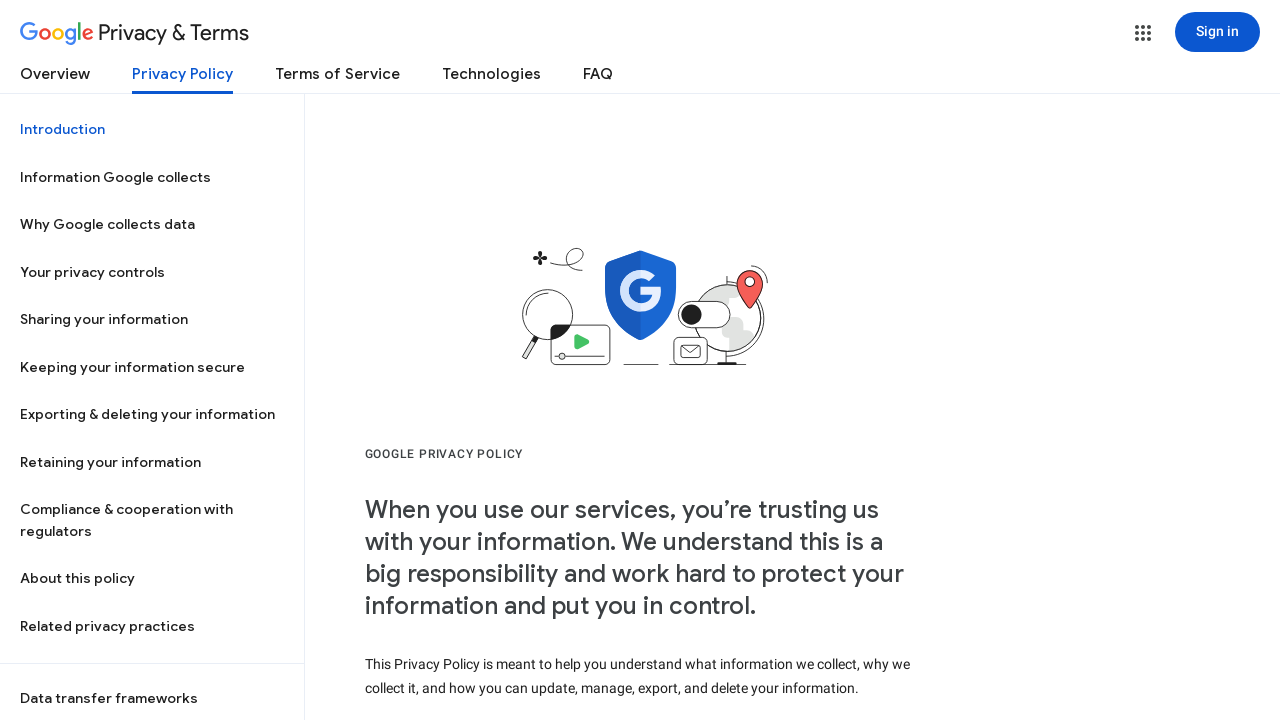

Closed new window and switched back to original window
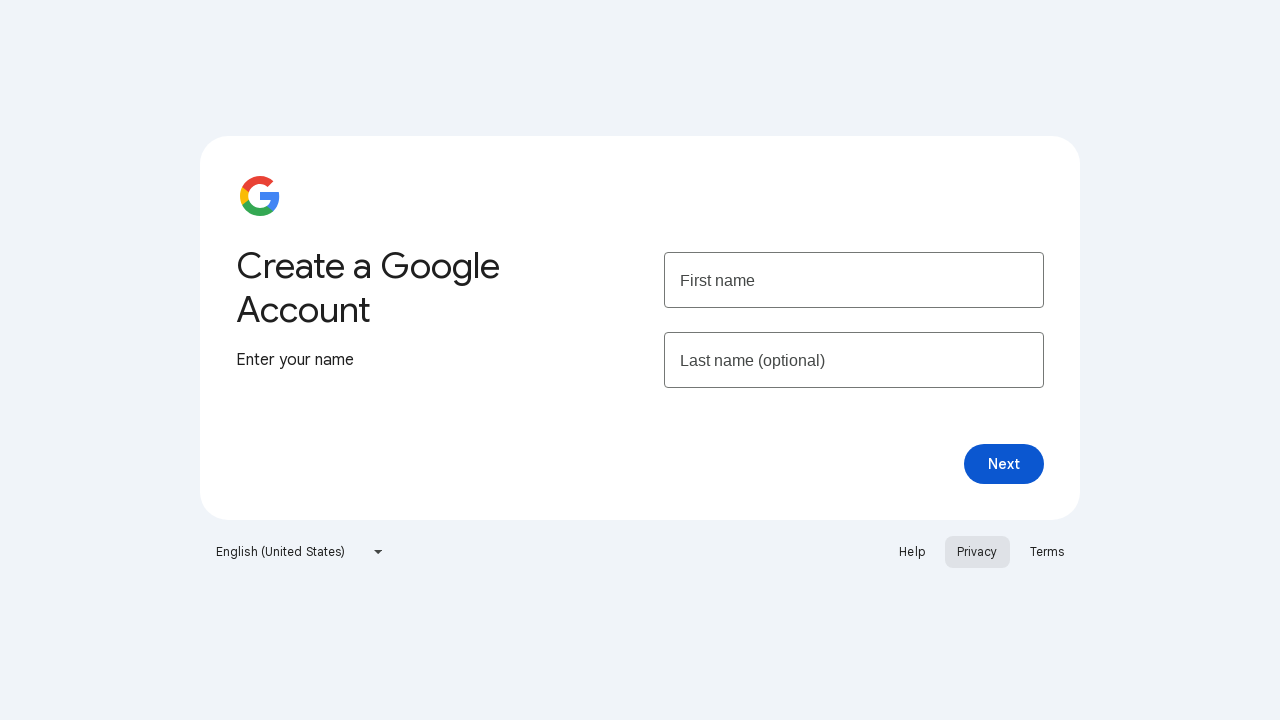

Verified original window title: Create your Google Account
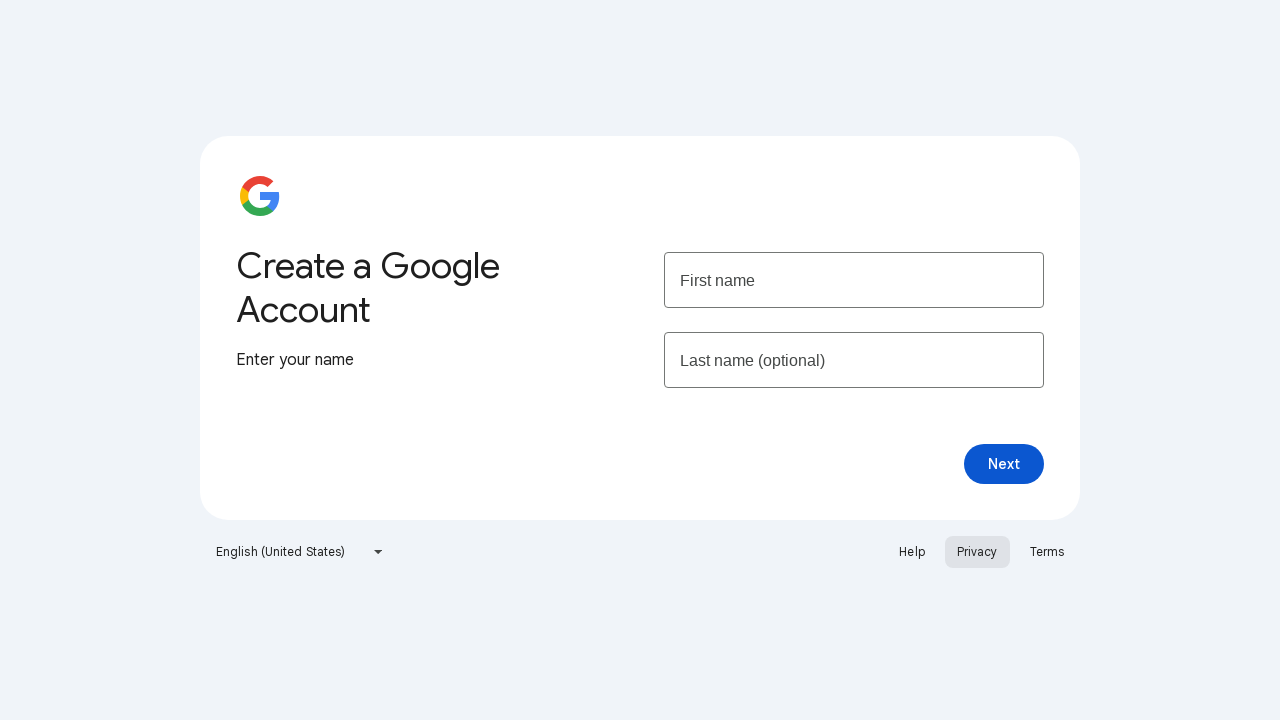

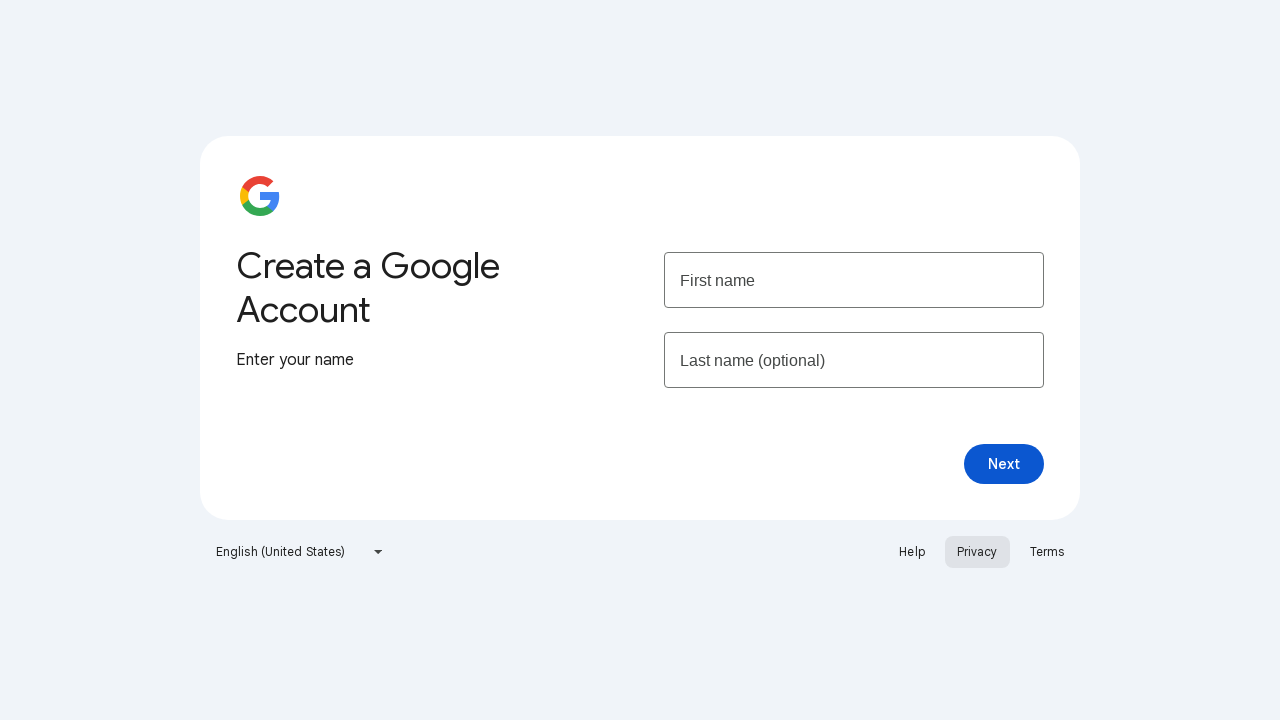